Tests that new todo items are appended to the bottom of the list by creating 3 items and verifying the count and order

Starting URL: https://mui-test-br.vercel.app/

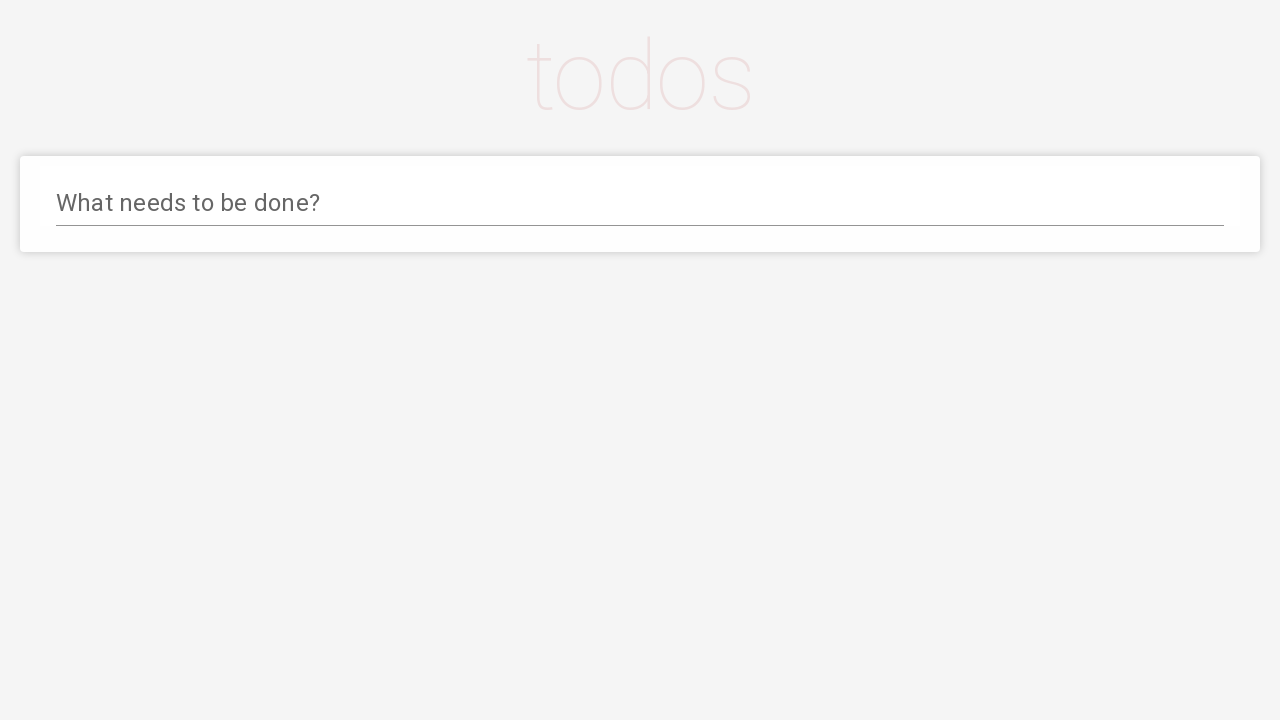

Located the todo input field
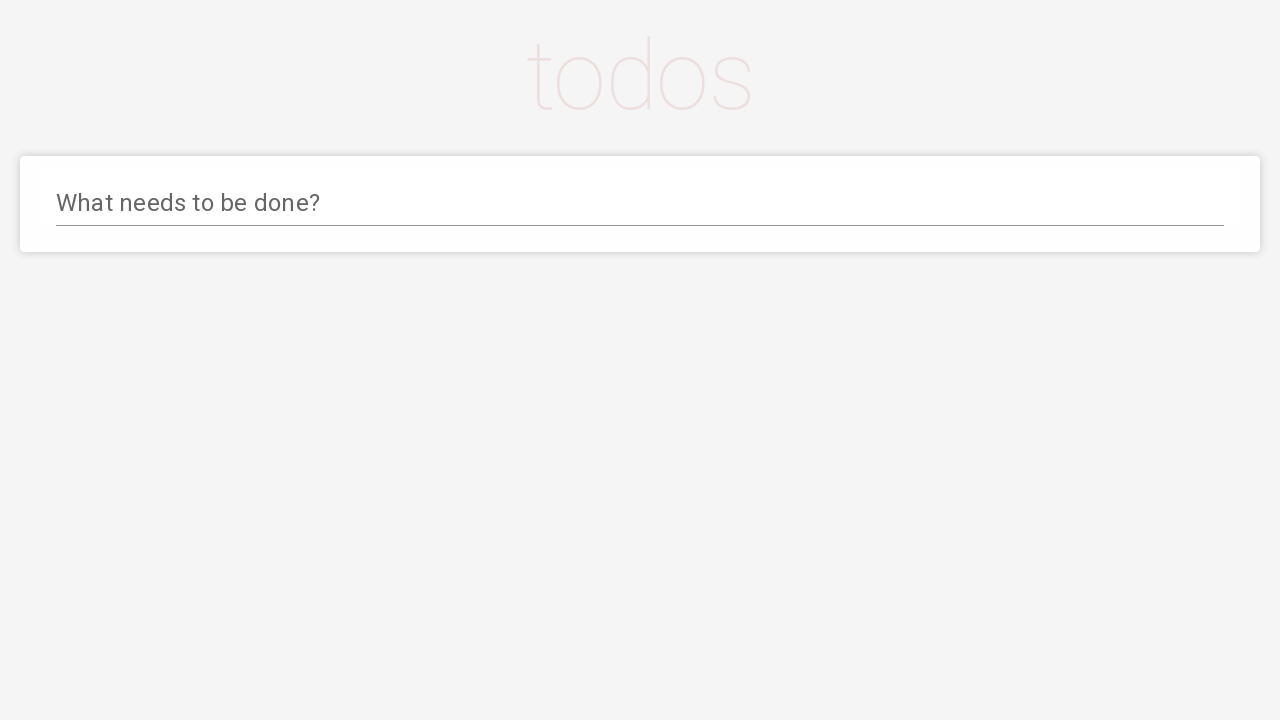

Filled todo input with 'buy some cheese' on #input
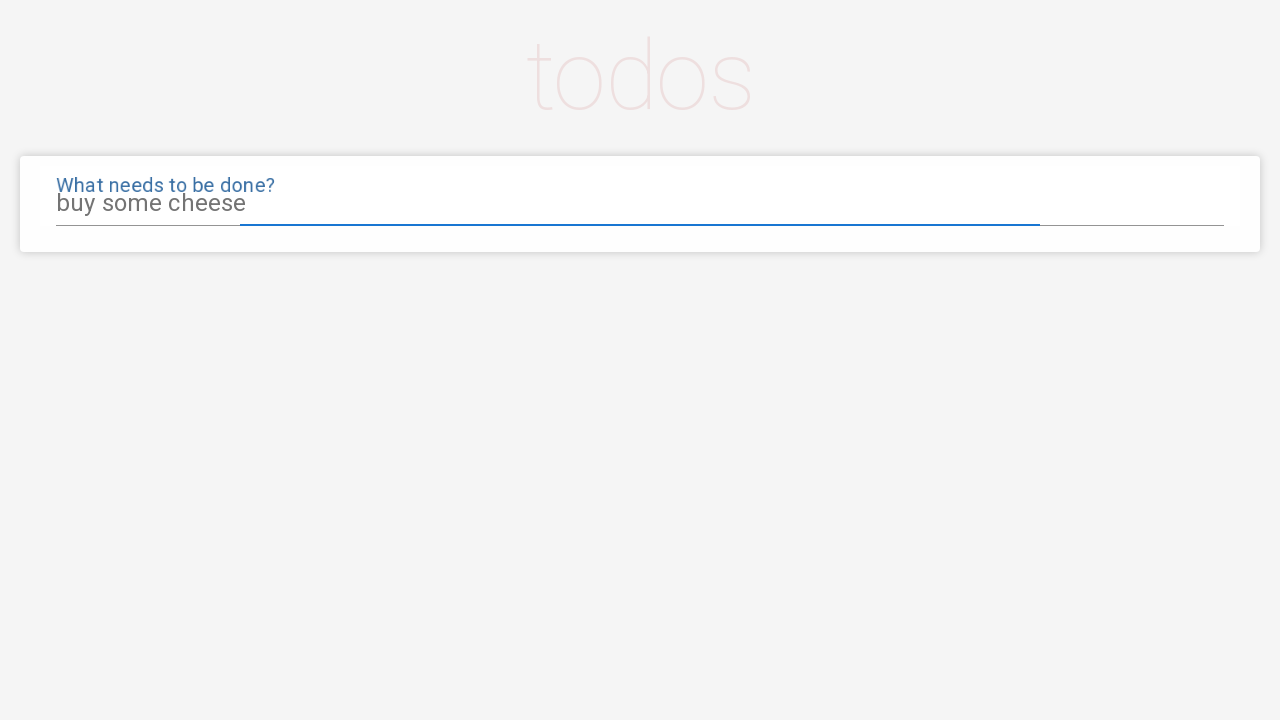

Pressed Enter to add 'buy some cheese' to the list on #input
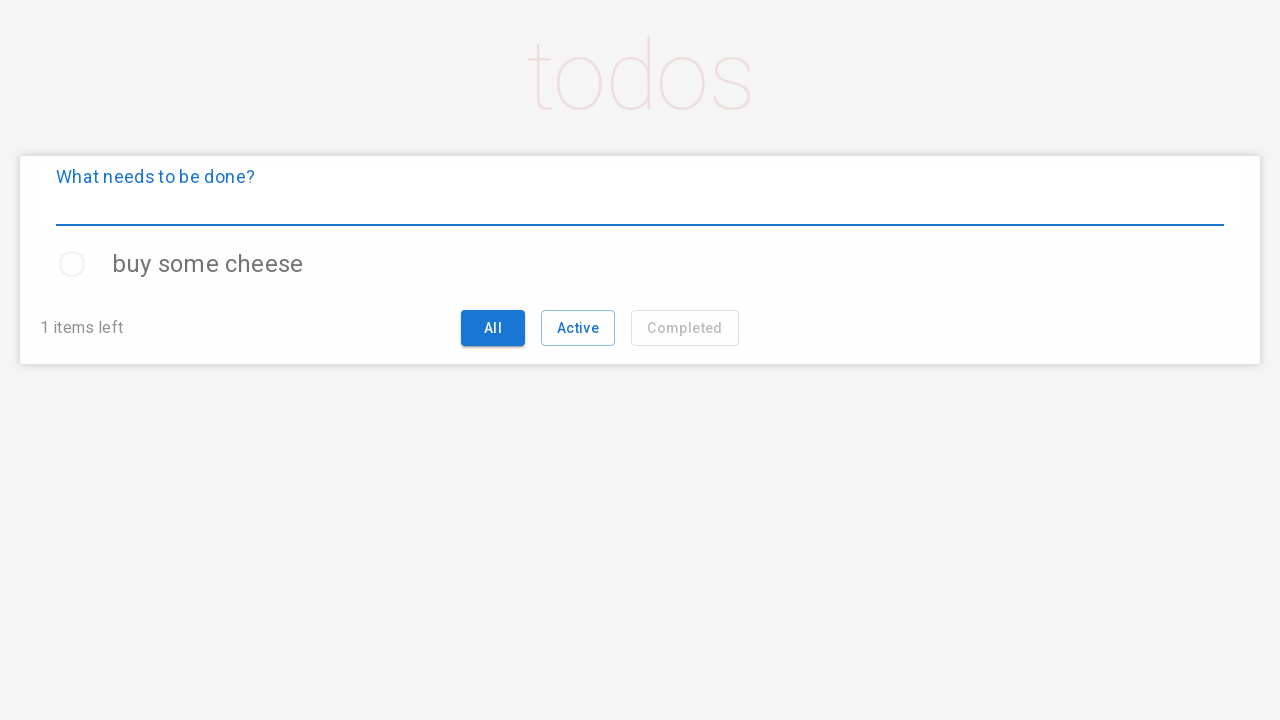

Filled todo input with 'feed the cat' on #input
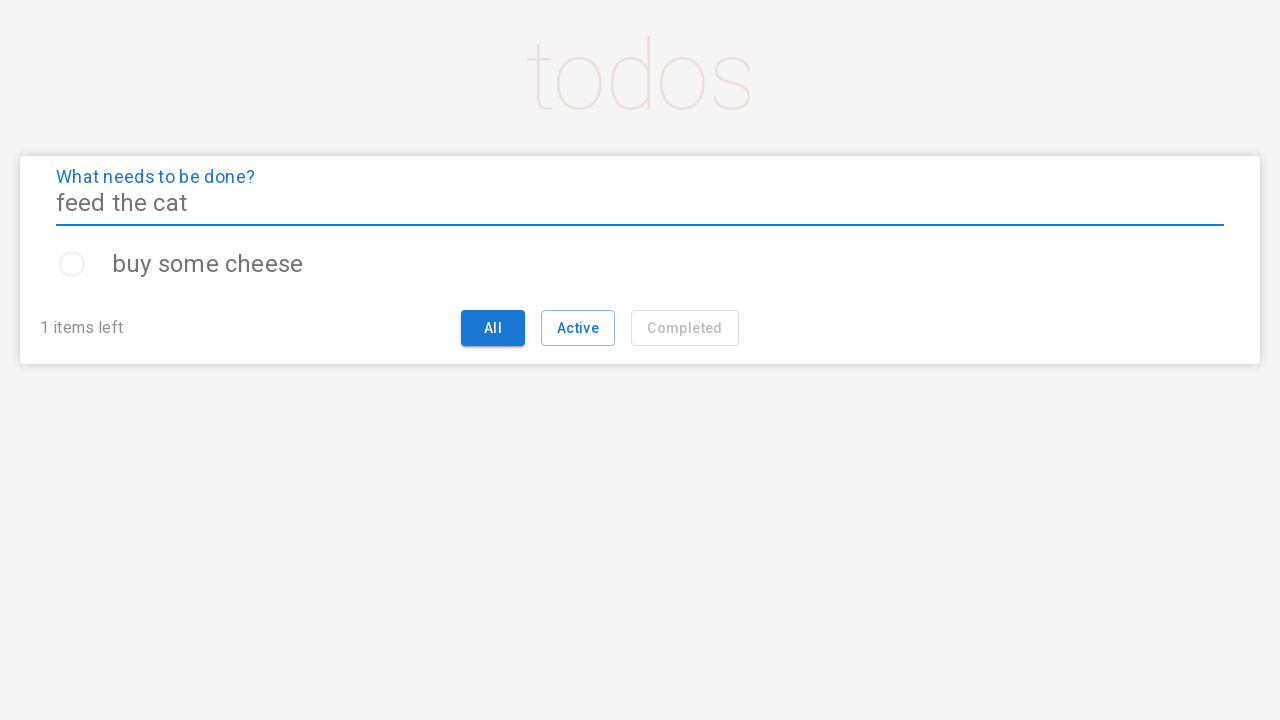

Pressed Enter to add 'feed the cat' to the list on #input
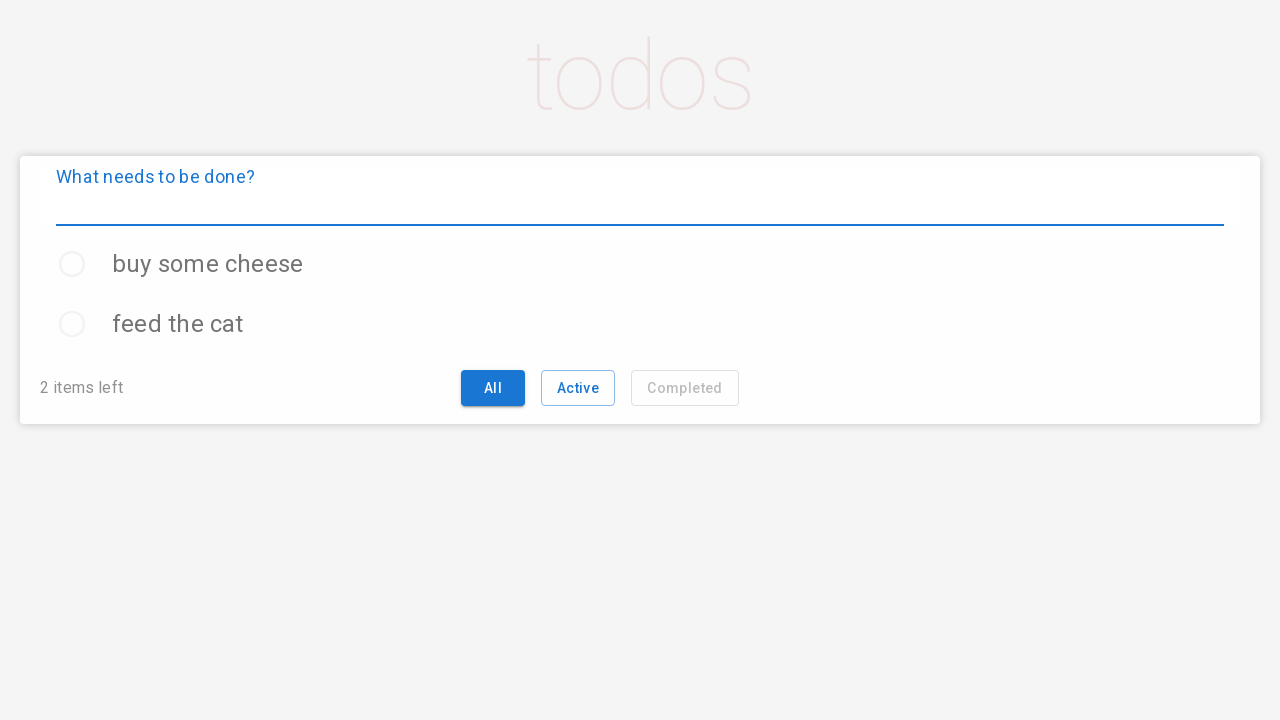

Filled todo input with 'book a doctors appointment' on #input
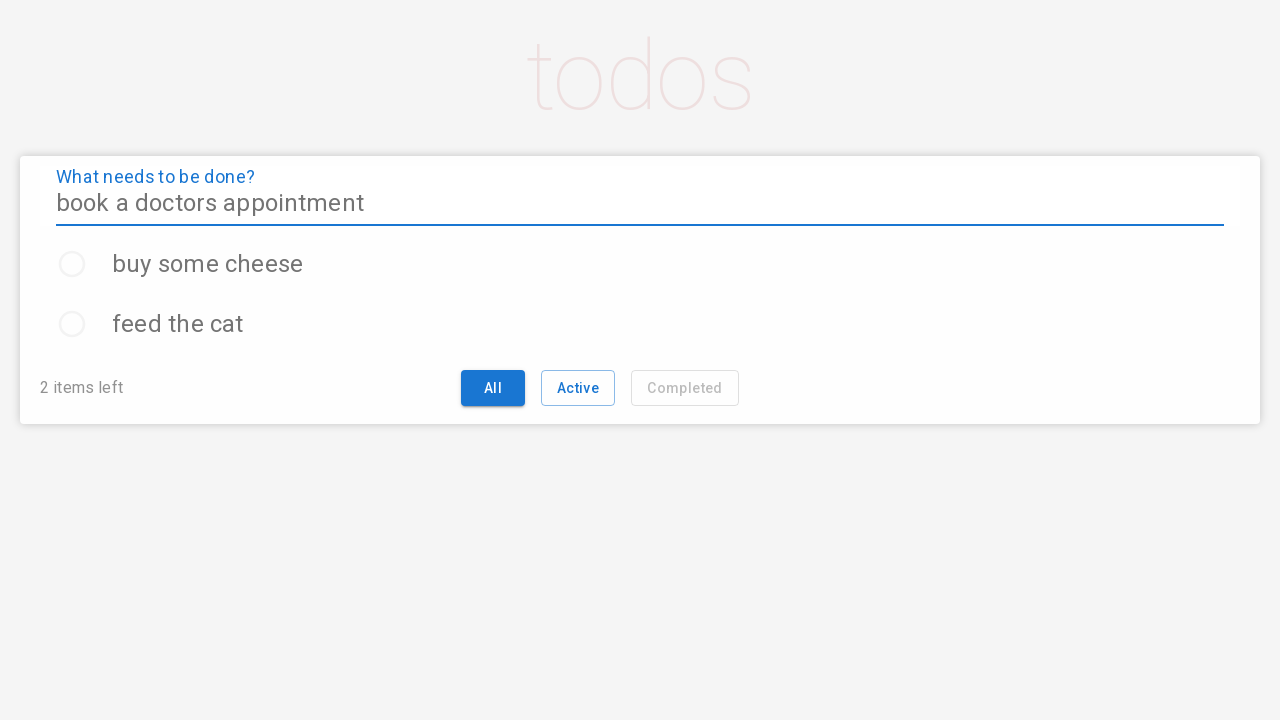

Pressed Enter to add 'book a doctors appointment' to the list on #input
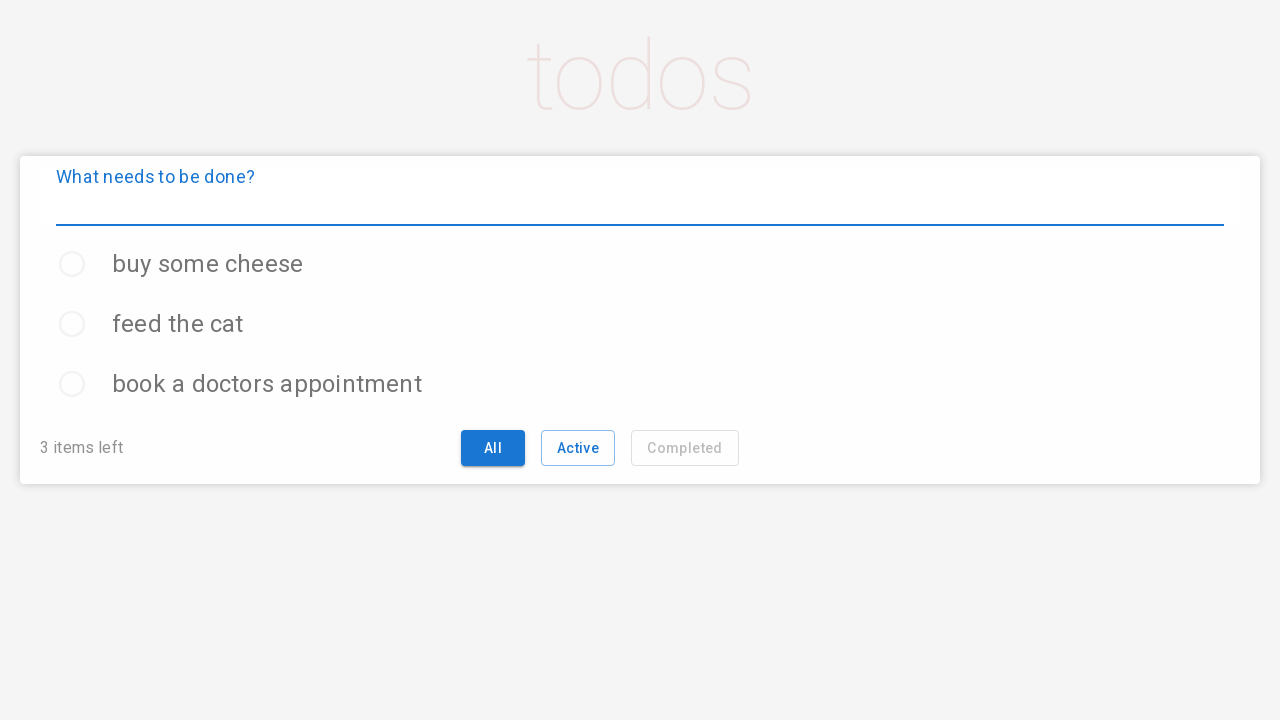

Waited for all 3 todo items to be rendered
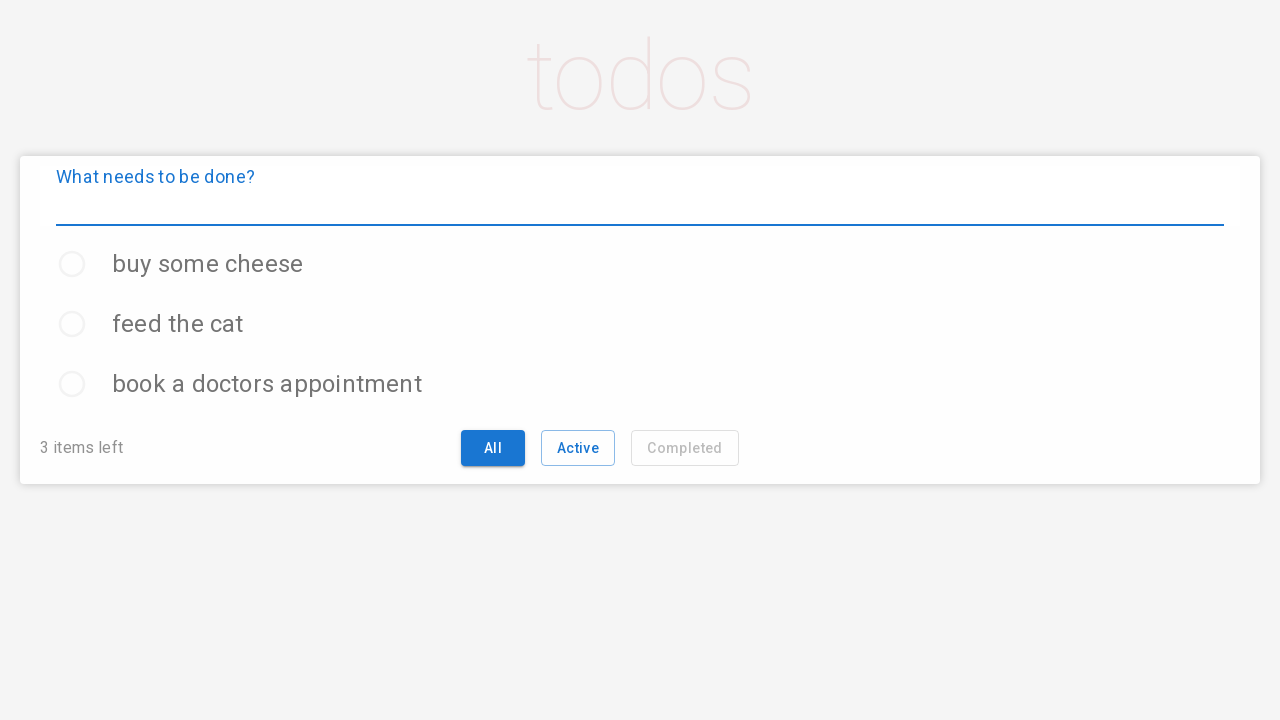

Verified '3 items left' counter is visible
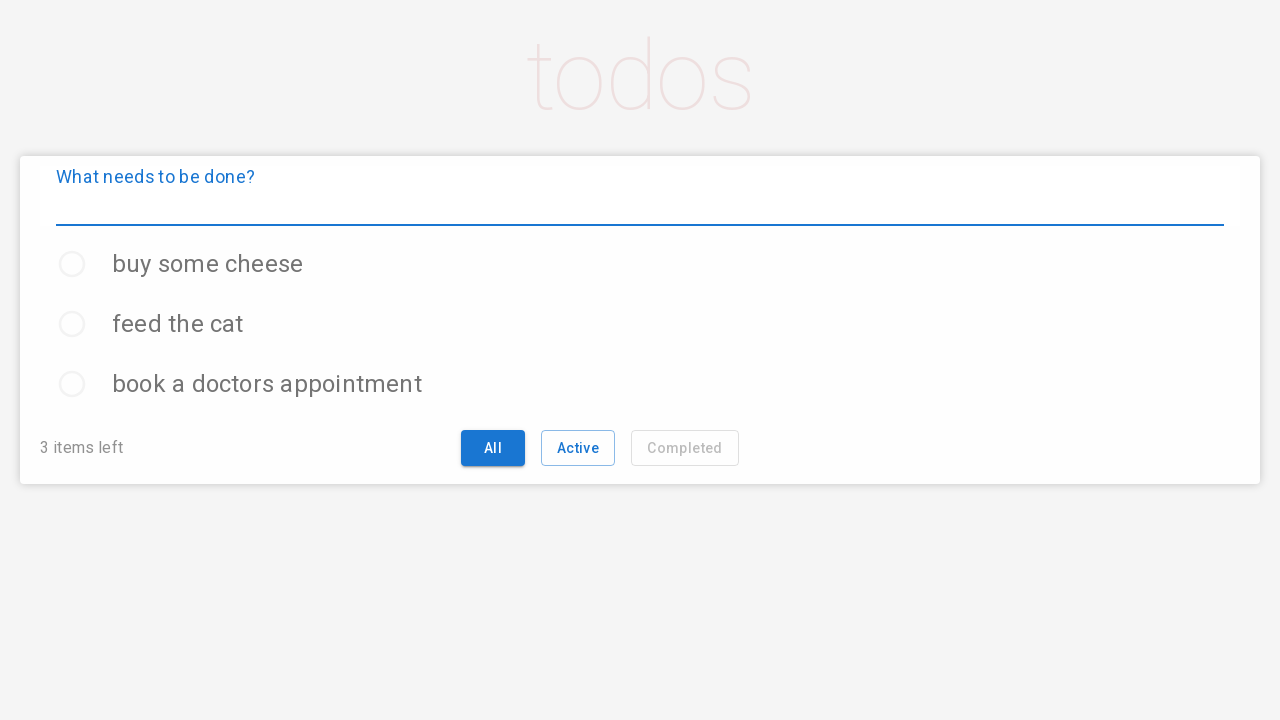

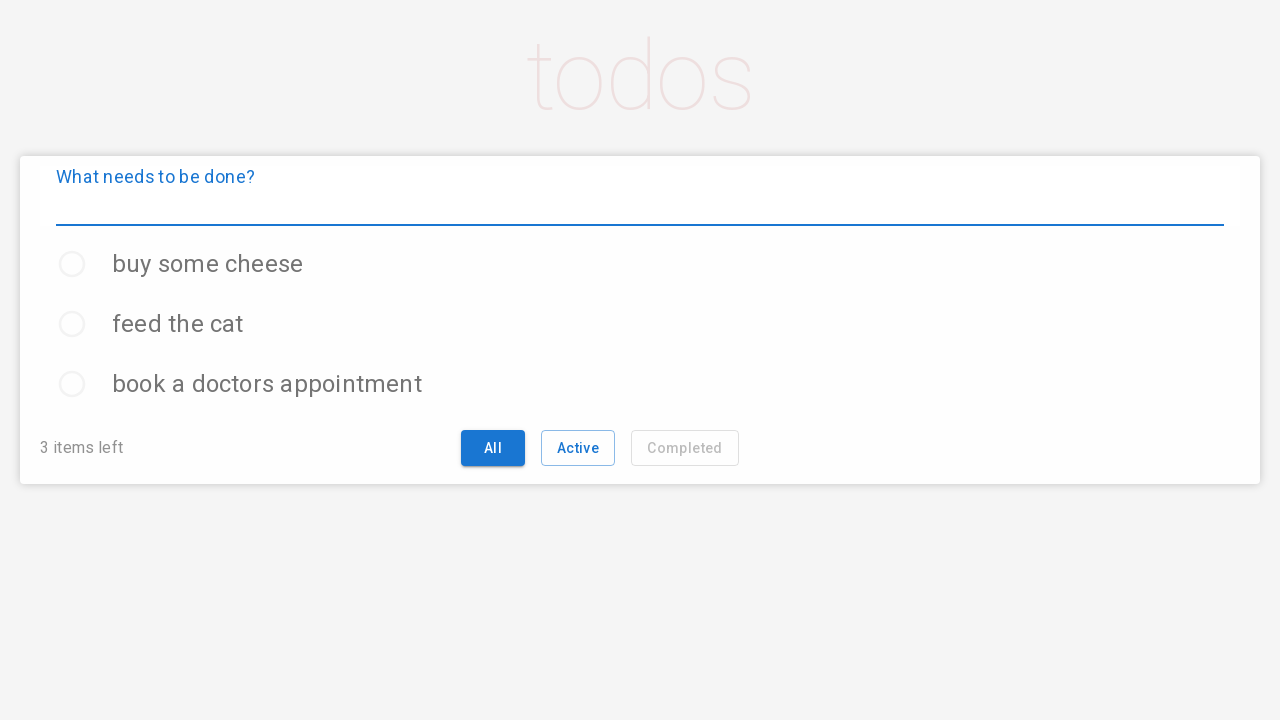